Tests that edits are cancelled when pressing Escape key

Starting URL: https://demo.playwright.dev/todomvc

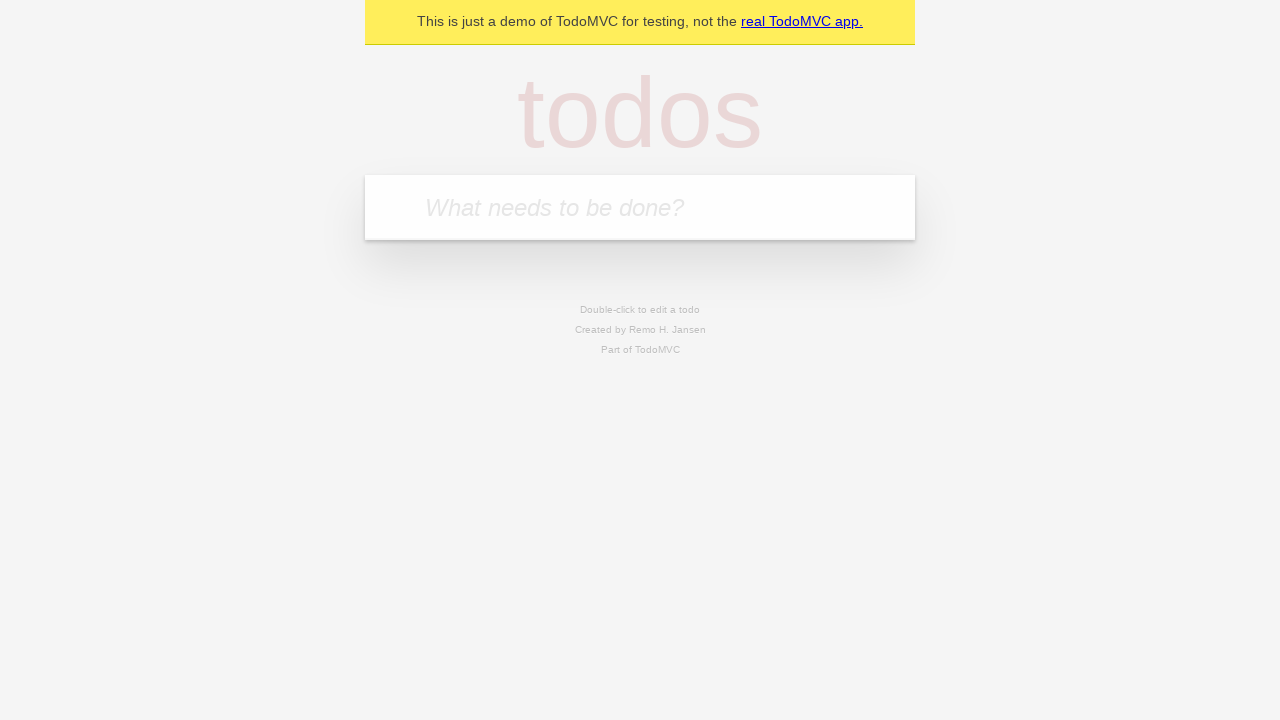

Filled new todo input with 'buy some cheese' on internal:attr=[placeholder="What needs to be done?"i]
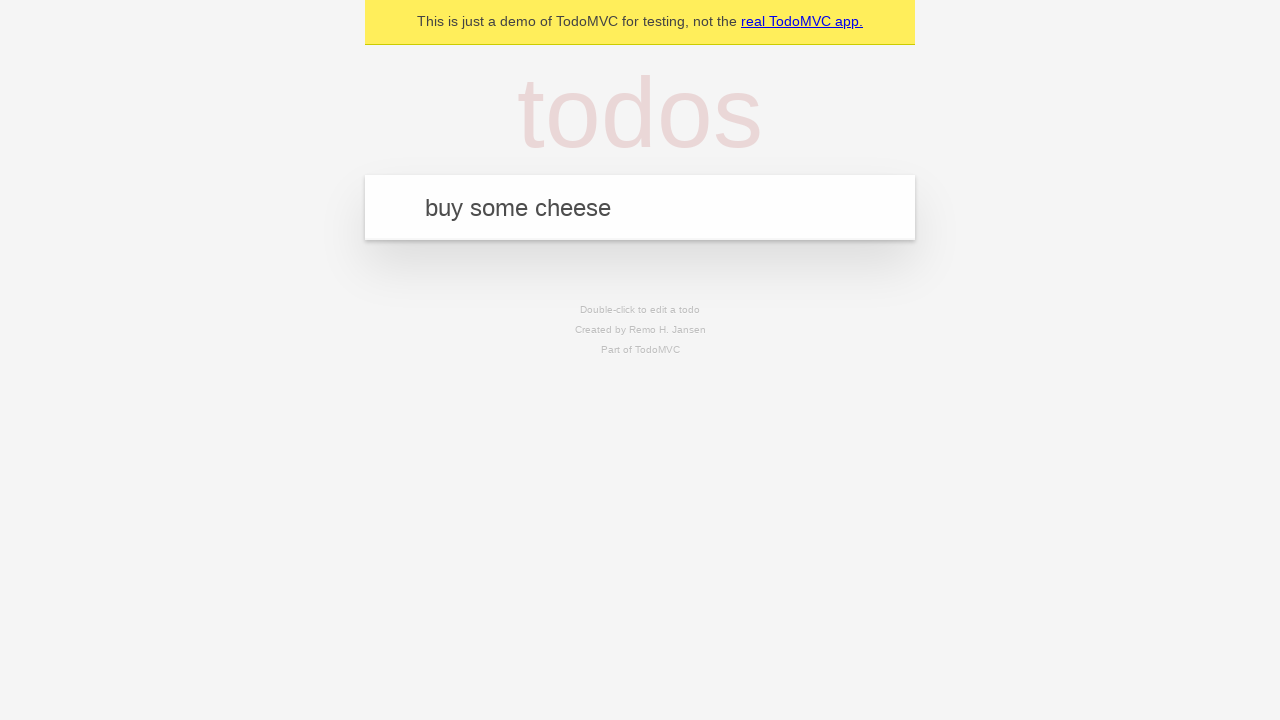

Pressed Enter to add first todo on internal:attr=[placeholder="What needs to be done?"i]
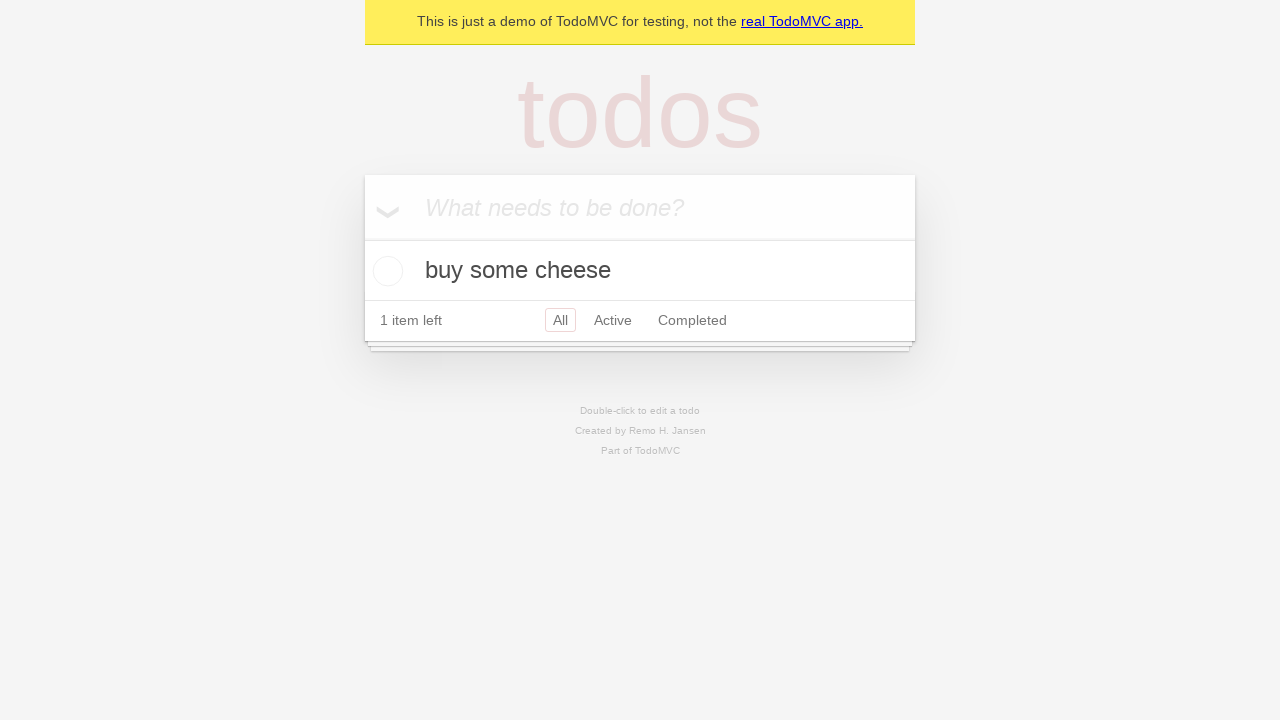

Filled new todo input with 'feed the cat' on internal:attr=[placeholder="What needs to be done?"i]
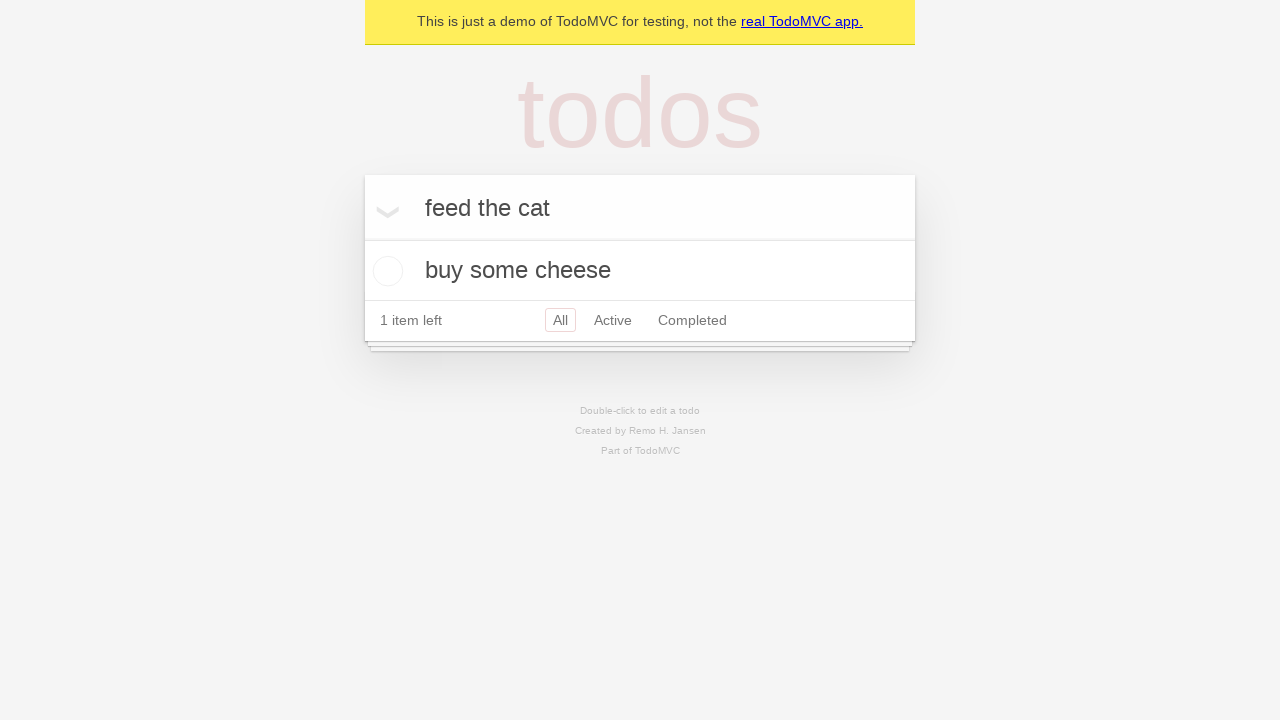

Pressed Enter to add second todo on internal:attr=[placeholder="What needs to be done?"i]
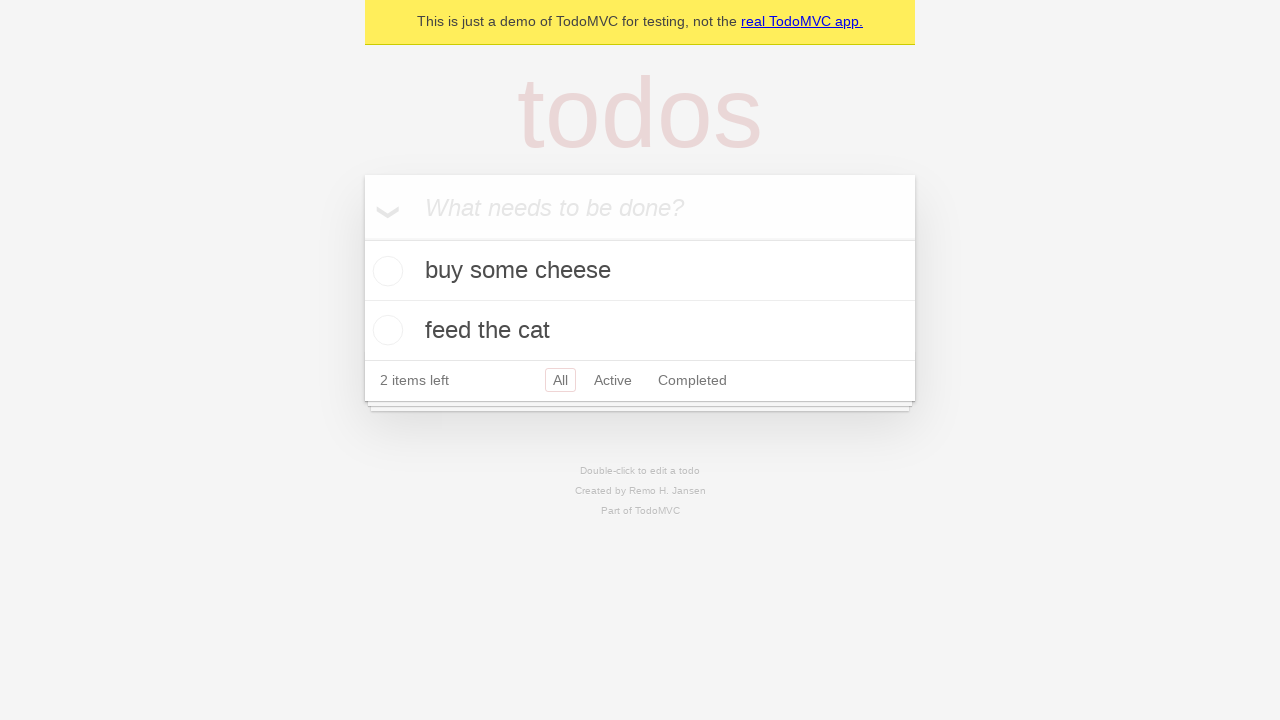

Filled new todo input with 'book a doctors appointment' on internal:attr=[placeholder="What needs to be done?"i]
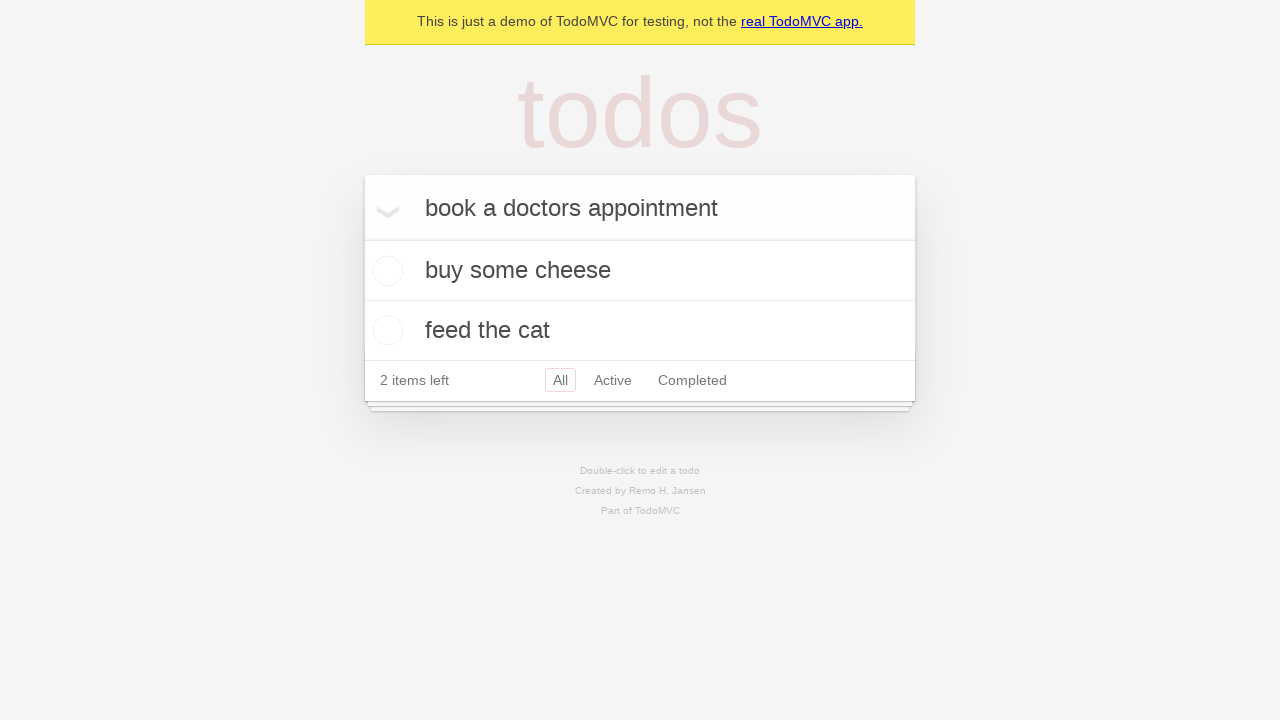

Pressed Enter to add third todo on internal:attr=[placeholder="What needs to be done?"i]
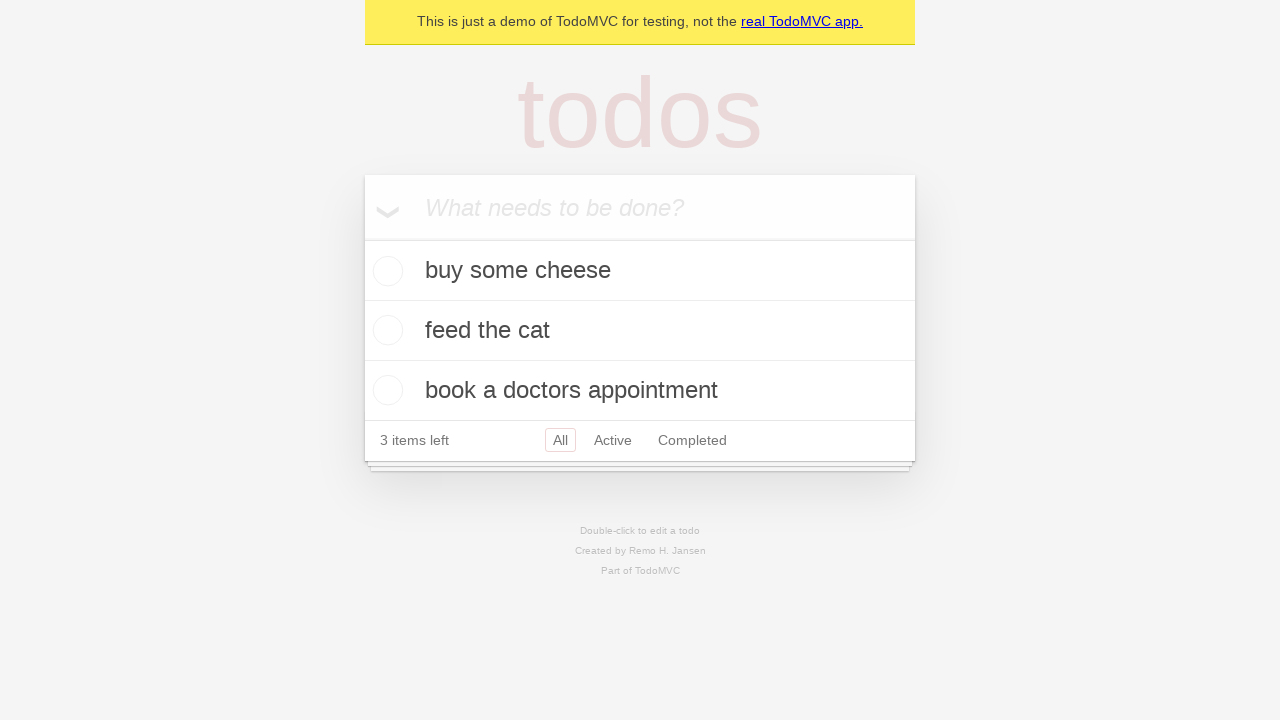

Waited for all 3 todos to be added to the page
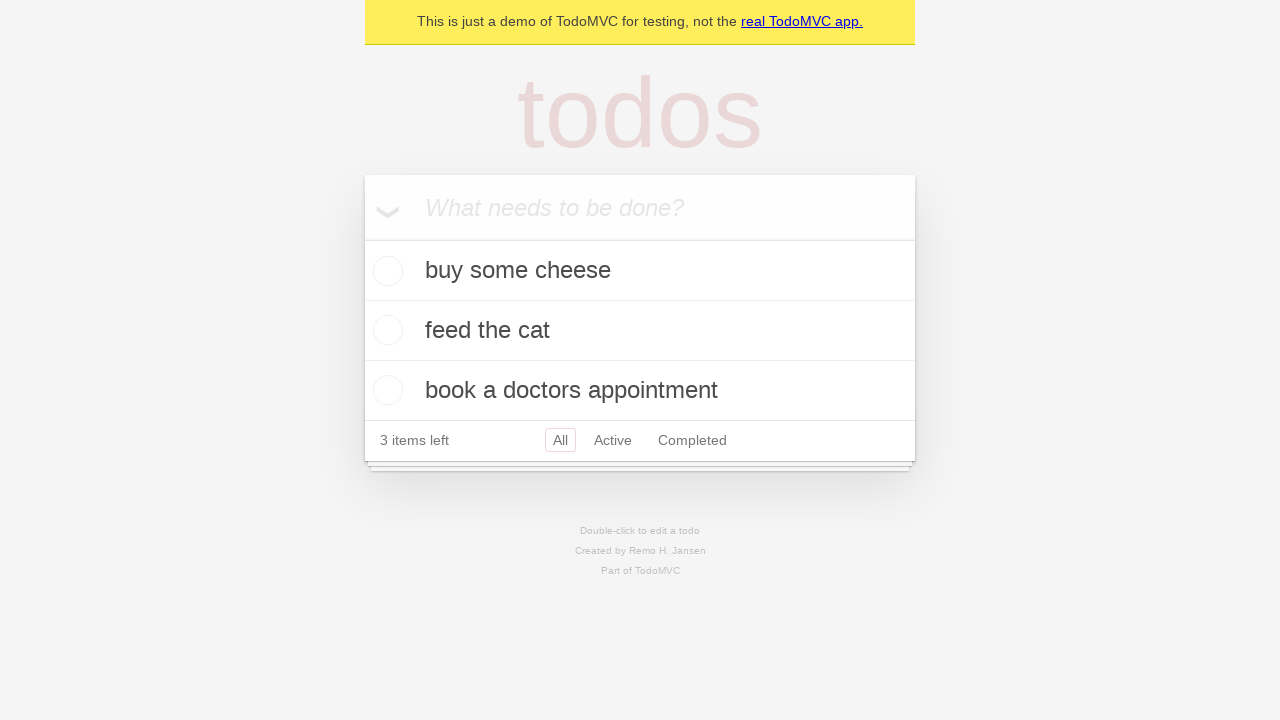

Double-clicked second todo item to enter edit mode at (640, 331) on internal:testid=[data-testid="todo-item"s] >> nth=1
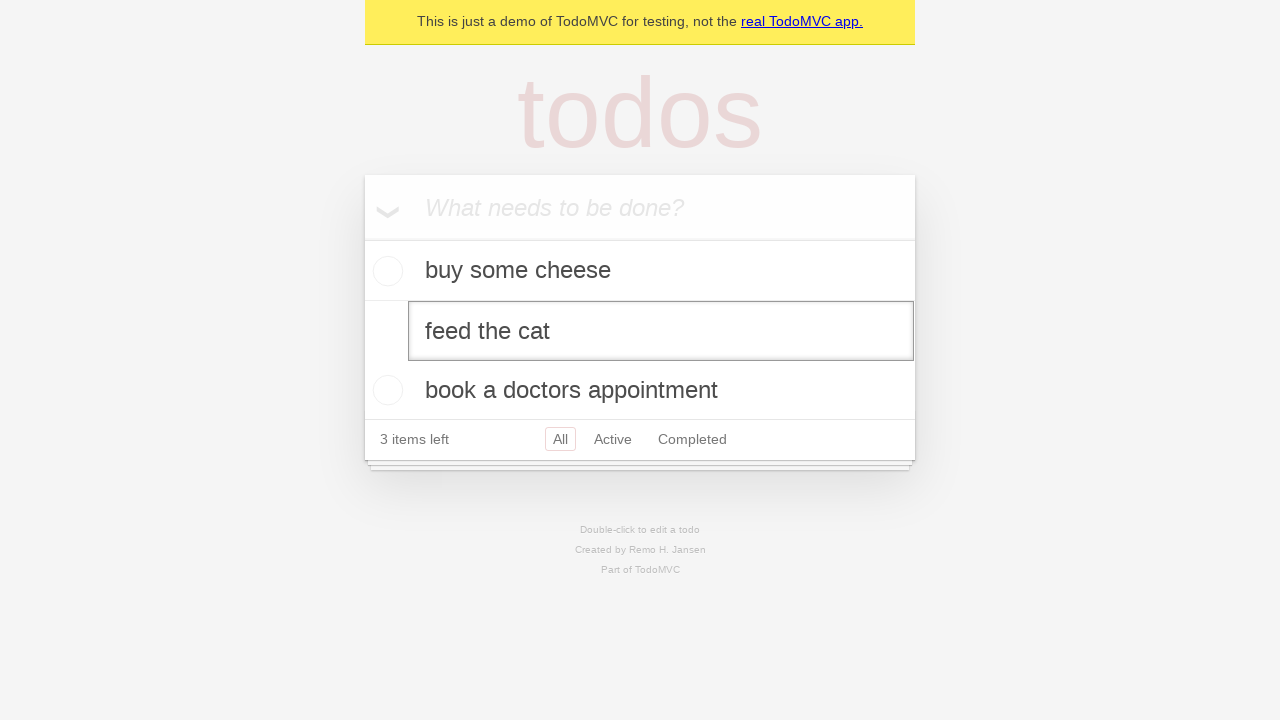

Filled edit textbox with 'buy some sausages' on internal:testid=[data-testid="todo-item"s] >> nth=1 >> internal:role=textbox[nam
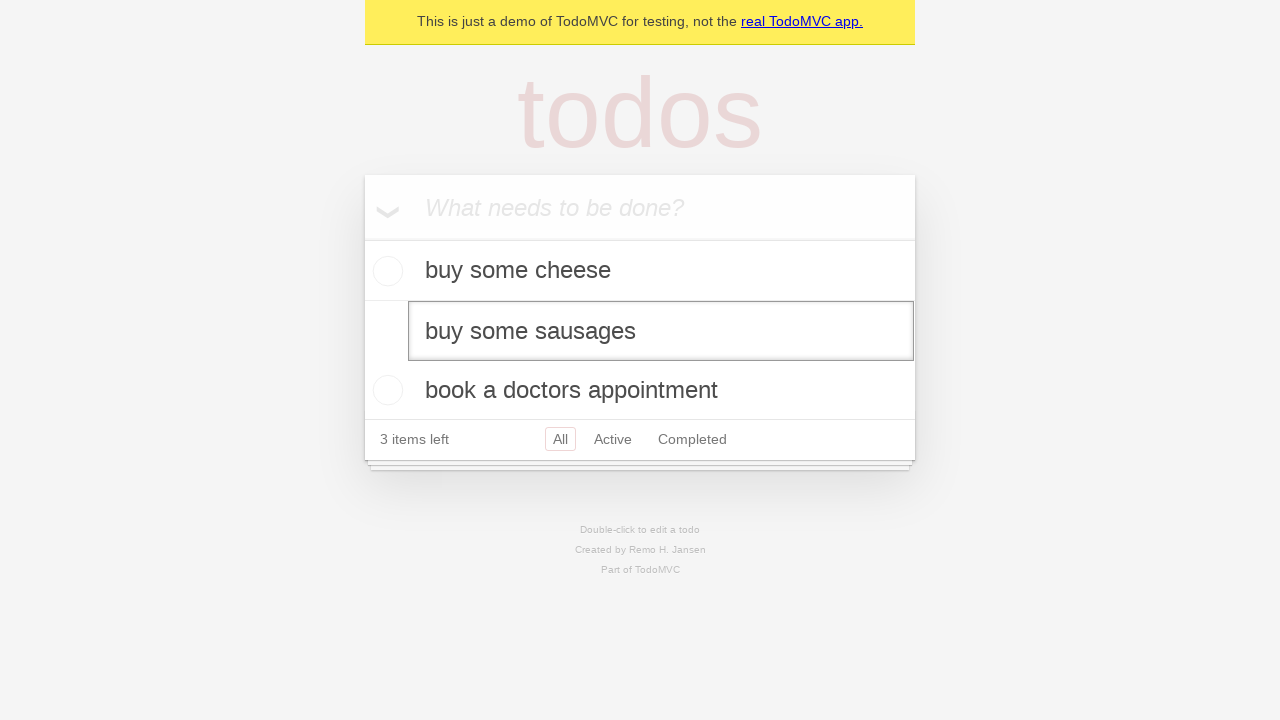

Pressed Escape to cancel edit and discard changes on internal:testid=[data-testid="todo-item"s] >> nth=1 >> internal:role=textbox[nam
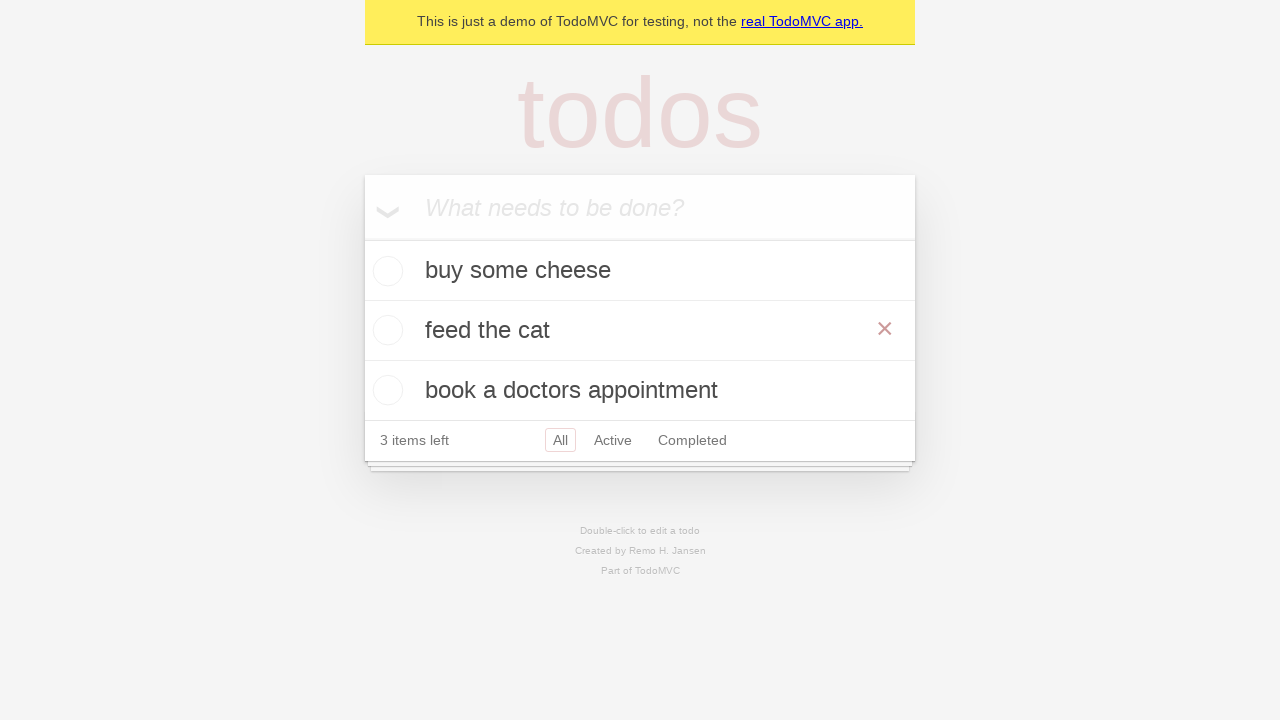

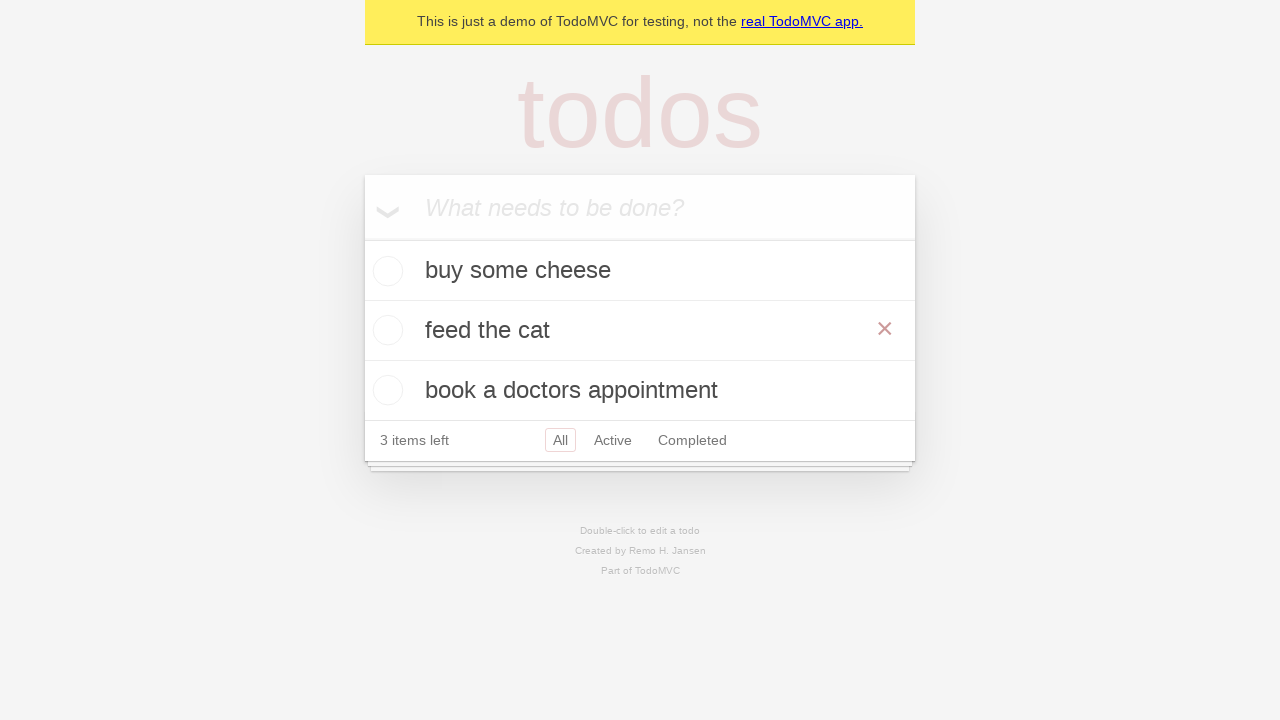